Tests the contact form submission by navigating to the Contact page, filling out all form fields, and submitting the form

Starting URL: https://alchemy.hguy.co/lms

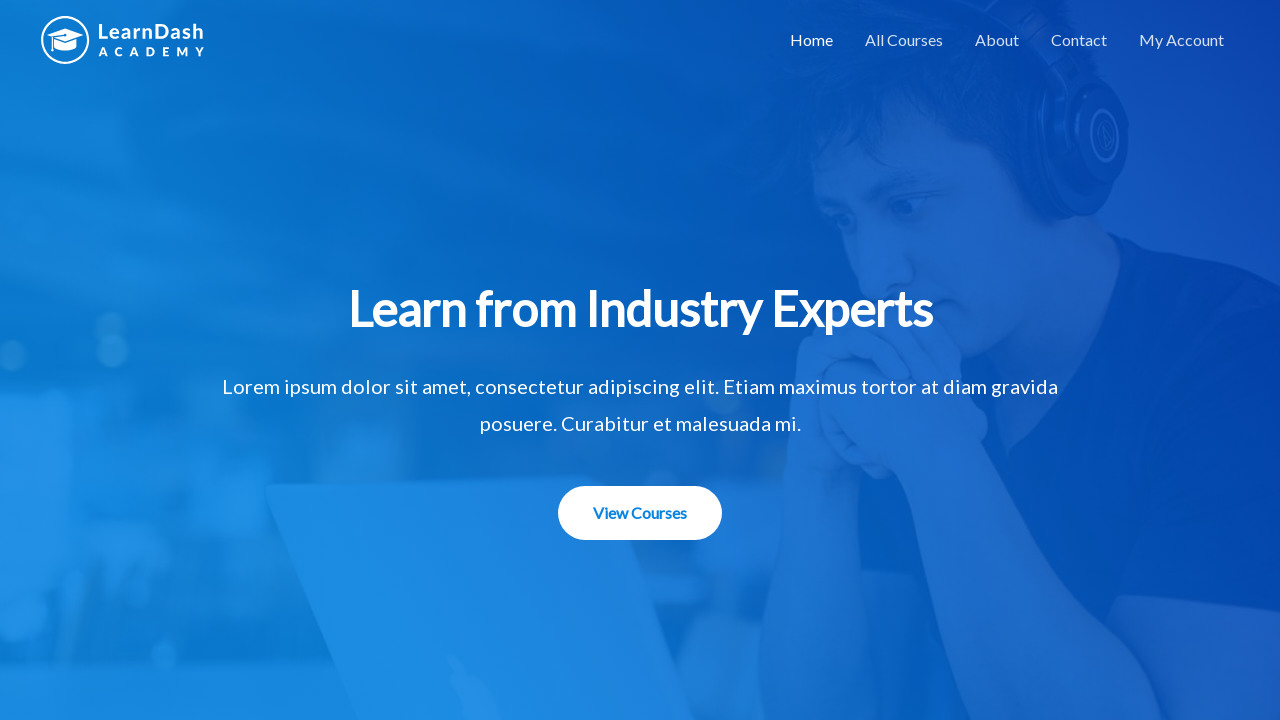

Clicked on Contact menu item at (1079, 40) on xpath=//a[text()='Contact']
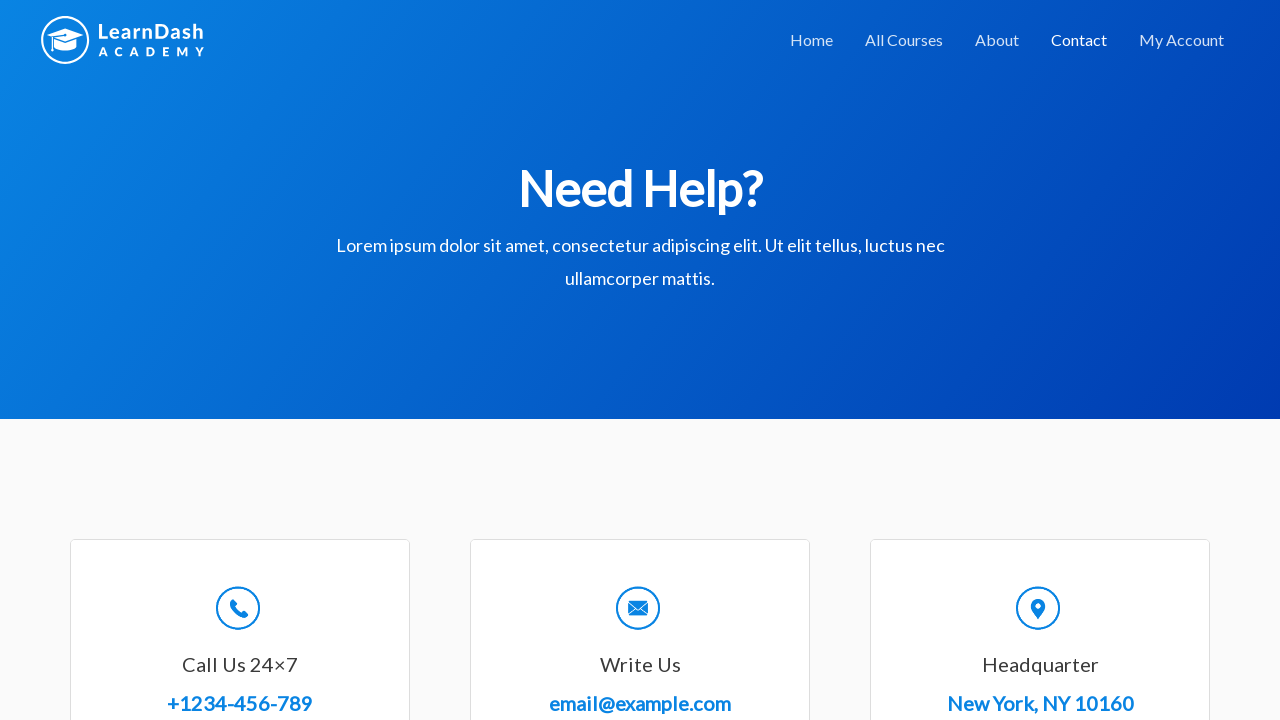

Filled Full Name field with 'John Anderson' on //label[contains(text(),'Full Name')]/following::input
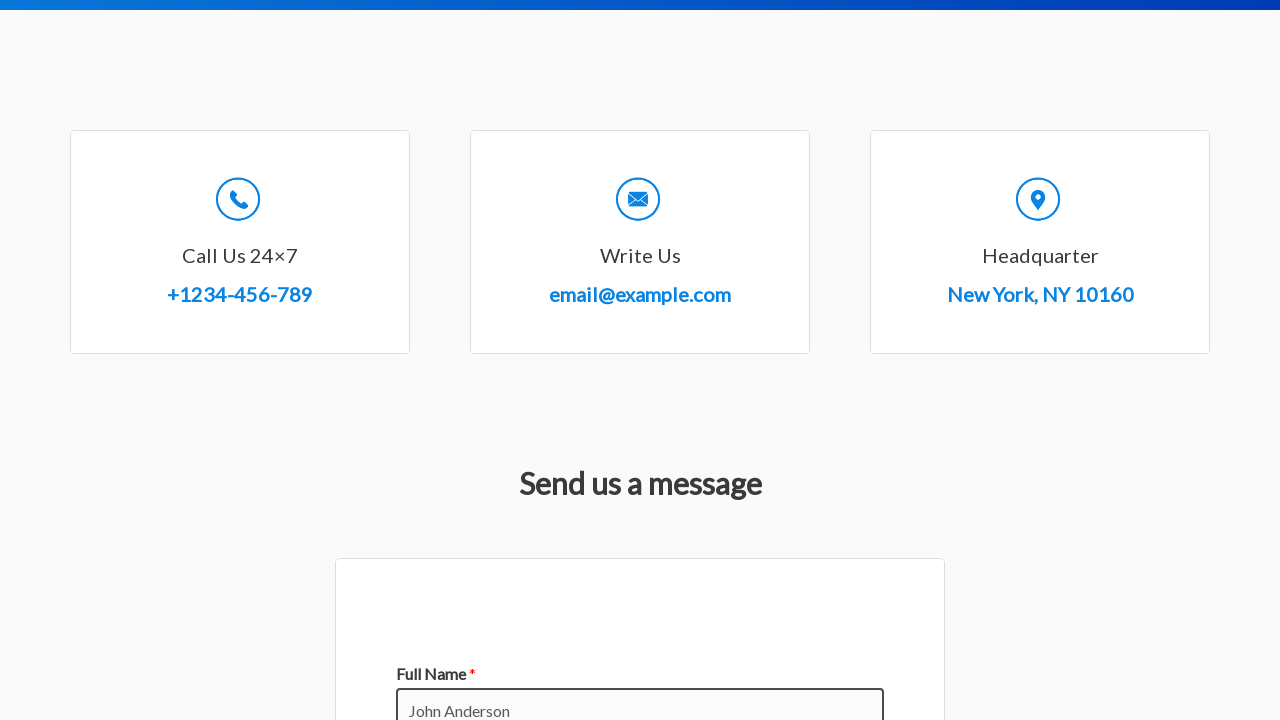

Filled Email field with 'john.anderson@example.com' on //label[contains(text(),'Email')]/following::input
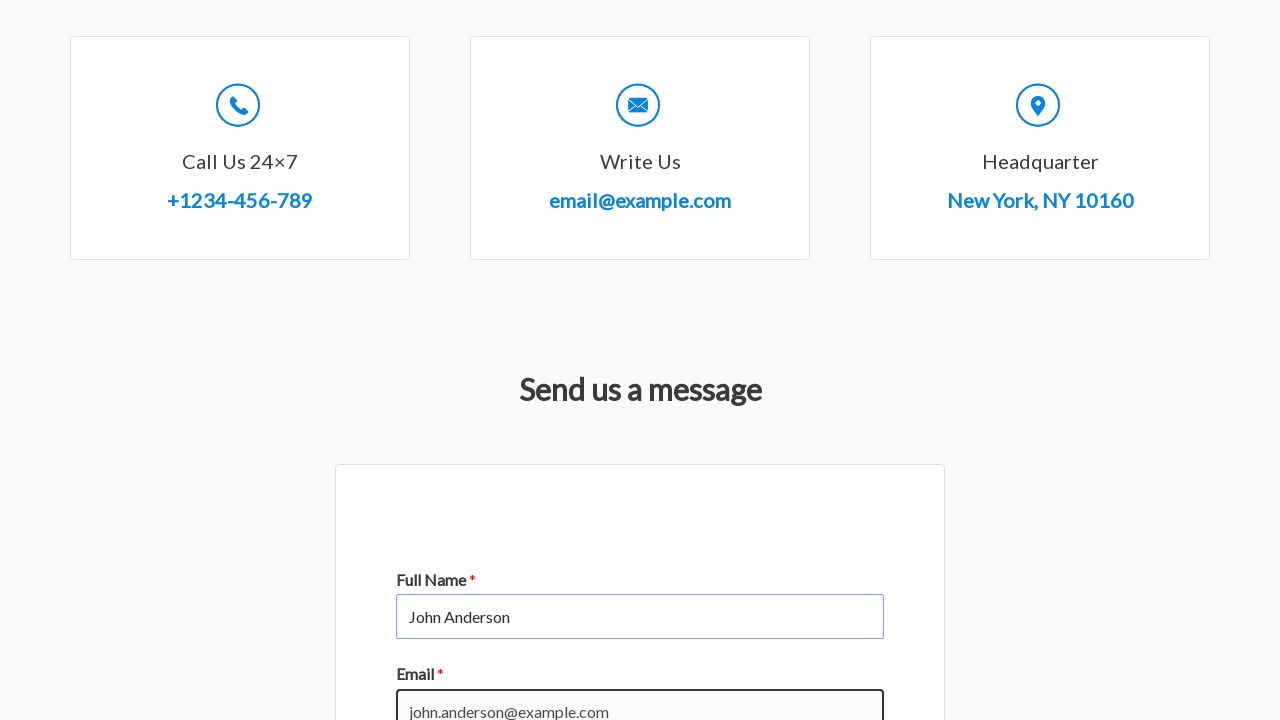

Filled Subject field with 'Testing Contact Form' on //label[contains(text(),'Subject')]/following::input
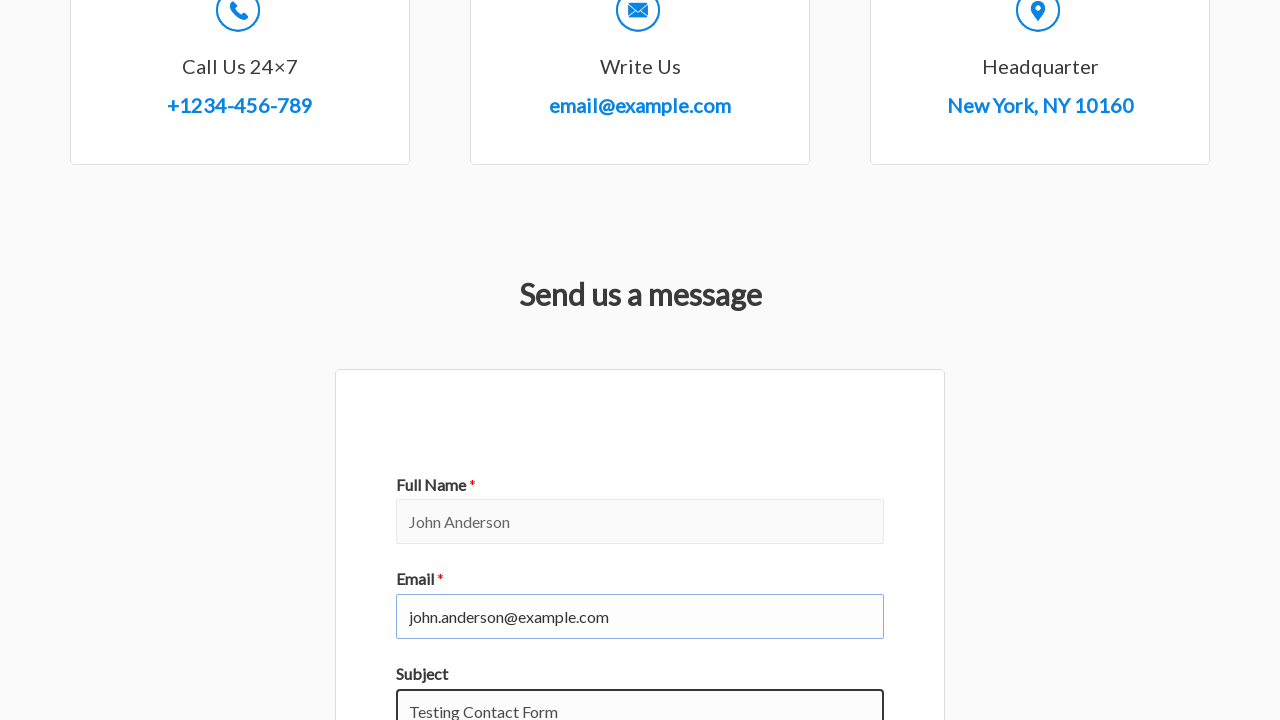

Filled Comment or Message field with test message on //label[contains(text(),'Comment or Message')]/following::textarea
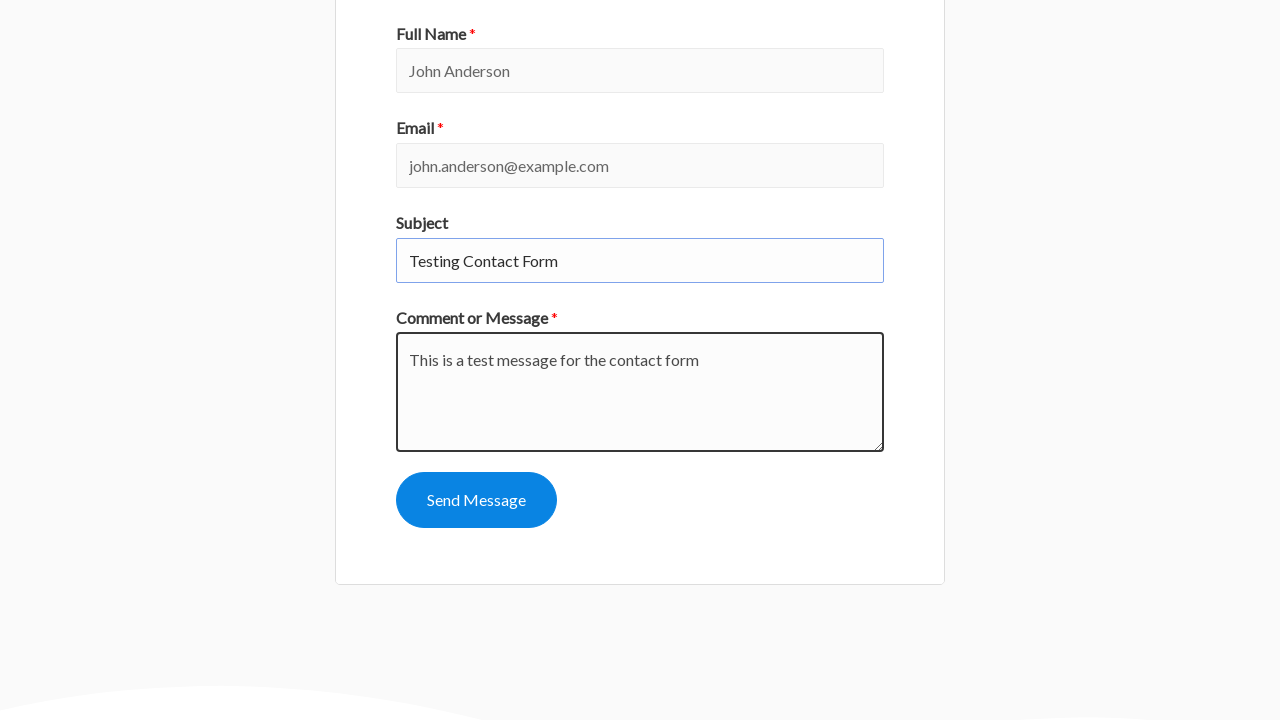

Clicked submit button to send contact form at (476, 500) on xpath=//button[@type='submit']
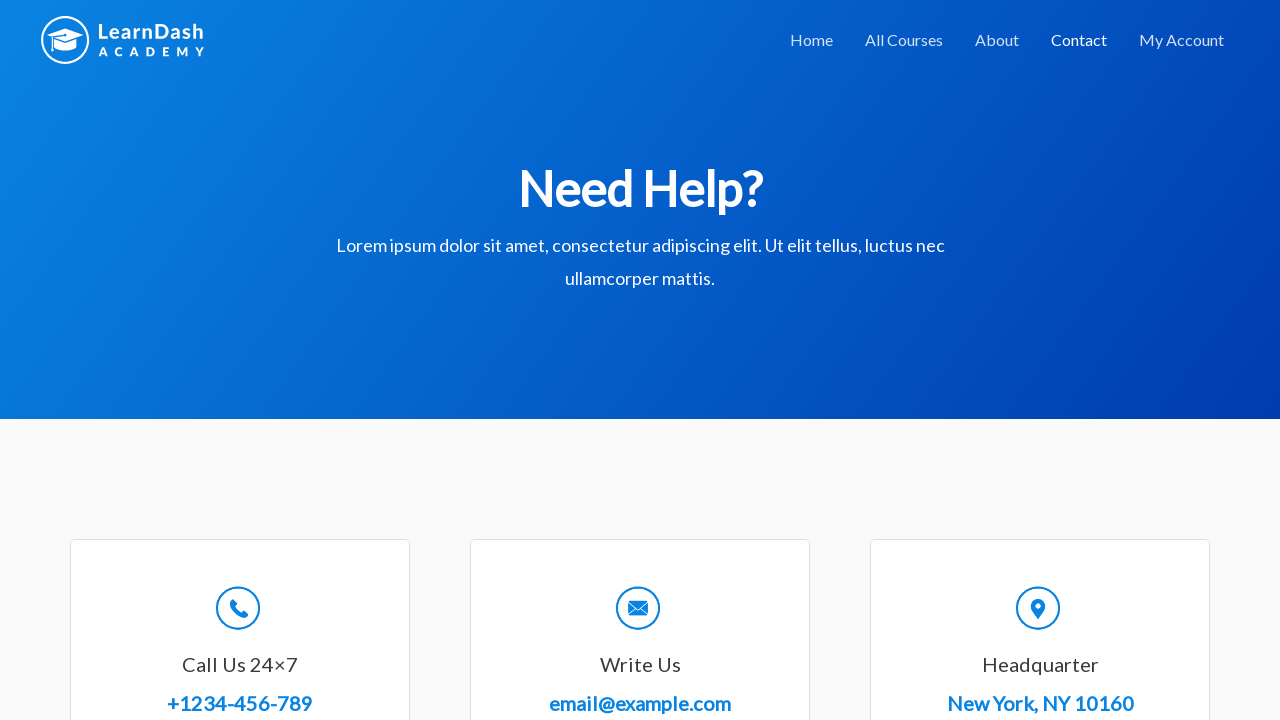

Contact form confirmation message appeared
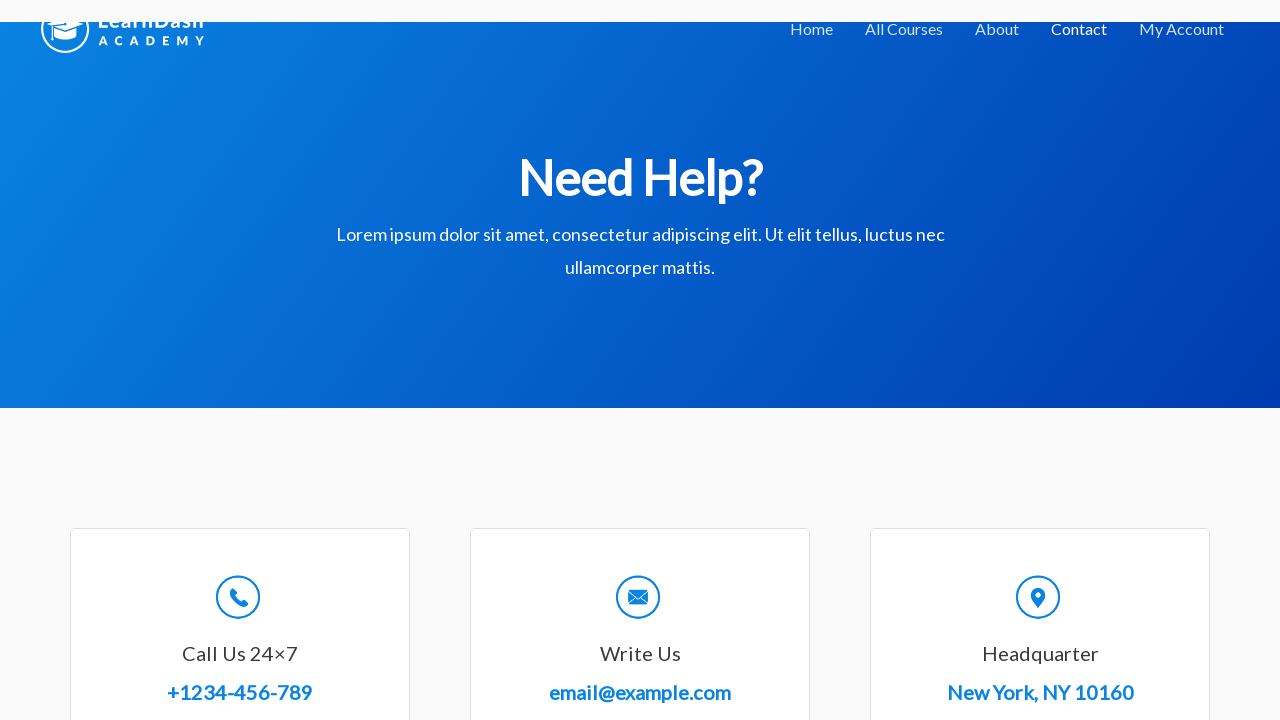

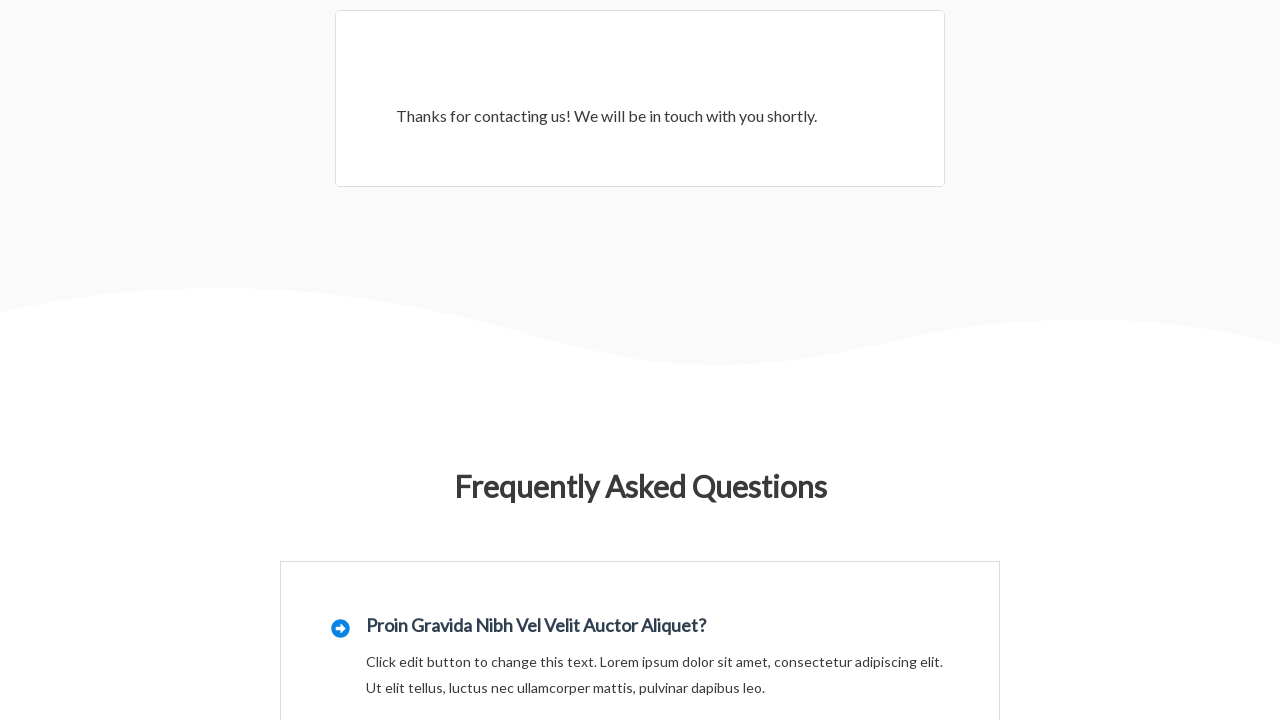